Tests that the Clear completed button displays correct text after completing an item

Starting URL: https://demo.playwright.dev/todomvc

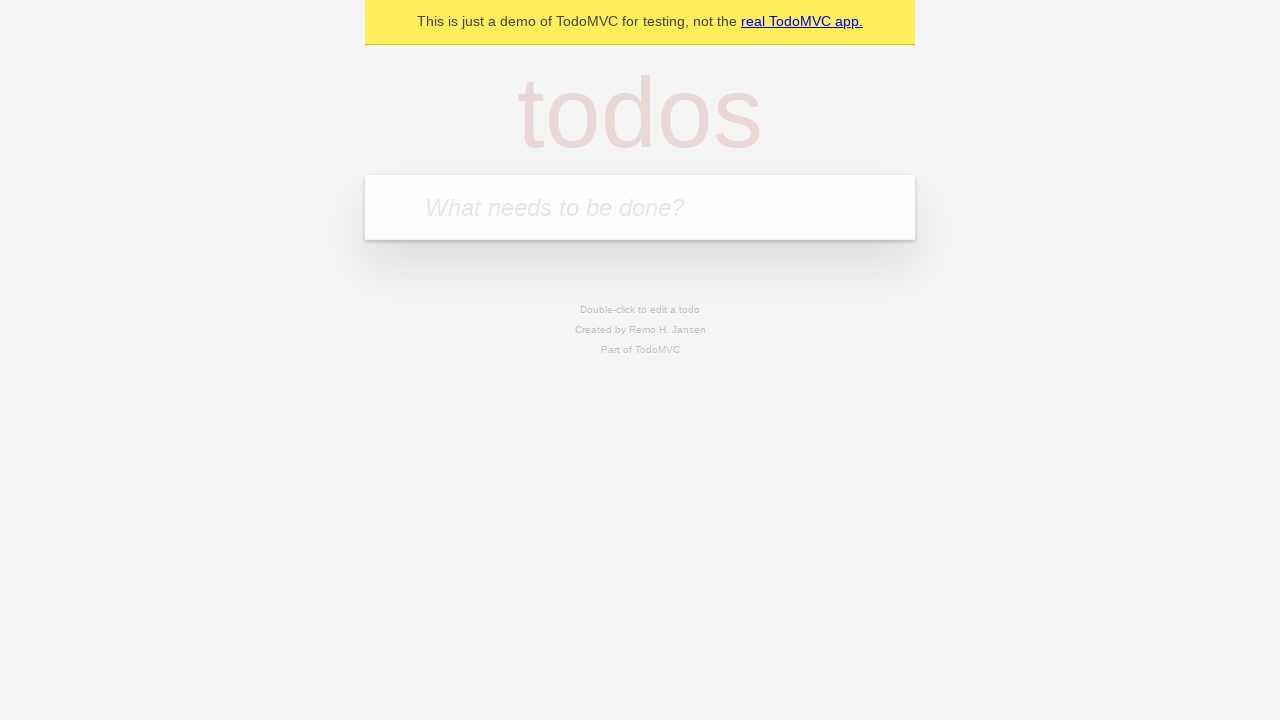

Filled todo input with 'buy some cheese' on internal:attr=[placeholder="What needs to be done?"i]
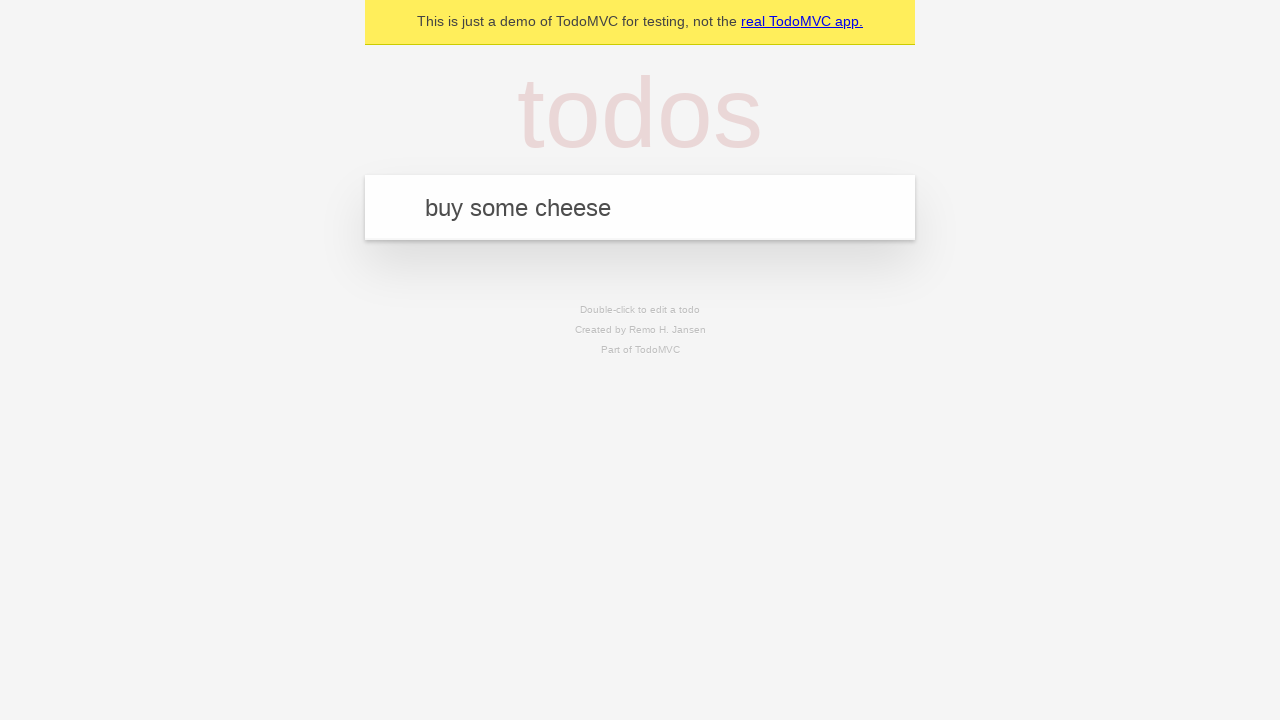

Pressed Enter to create todo 'buy some cheese' on internal:attr=[placeholder="What needs to be done?"i]
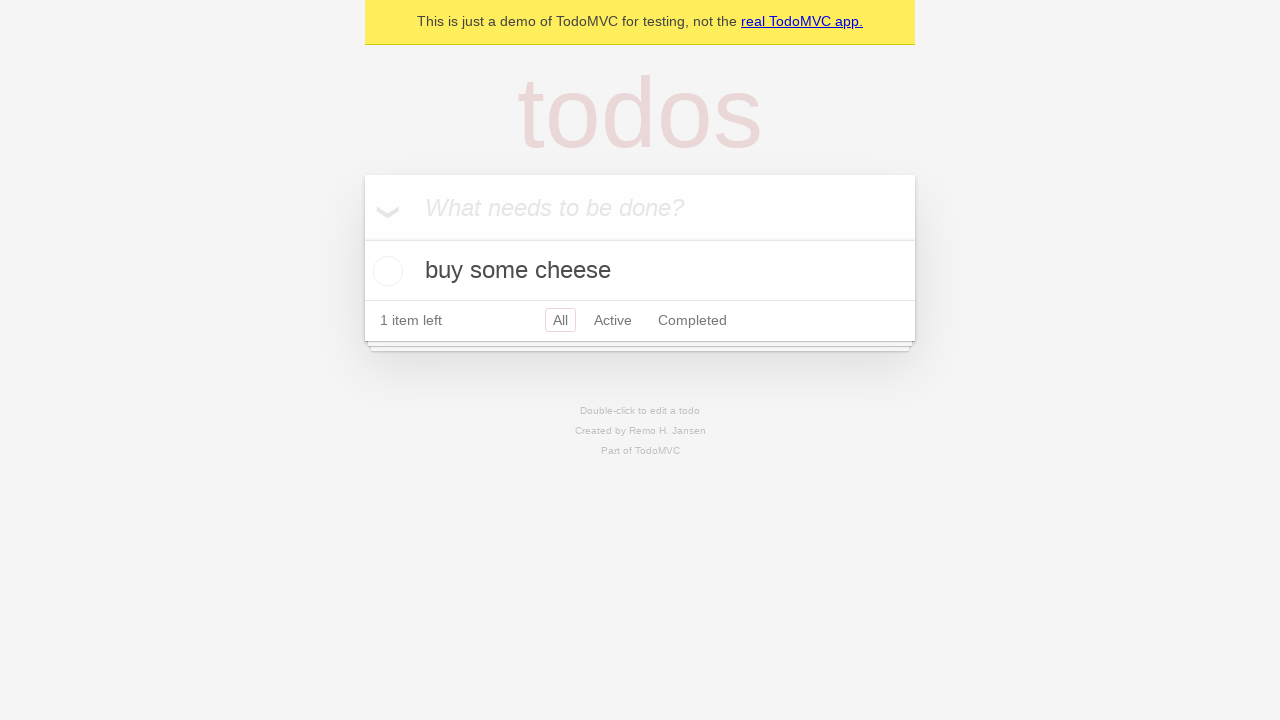

Filled todo input with 'feed the cat' on internal:attr=[placeholder="What needs to be done?"i]
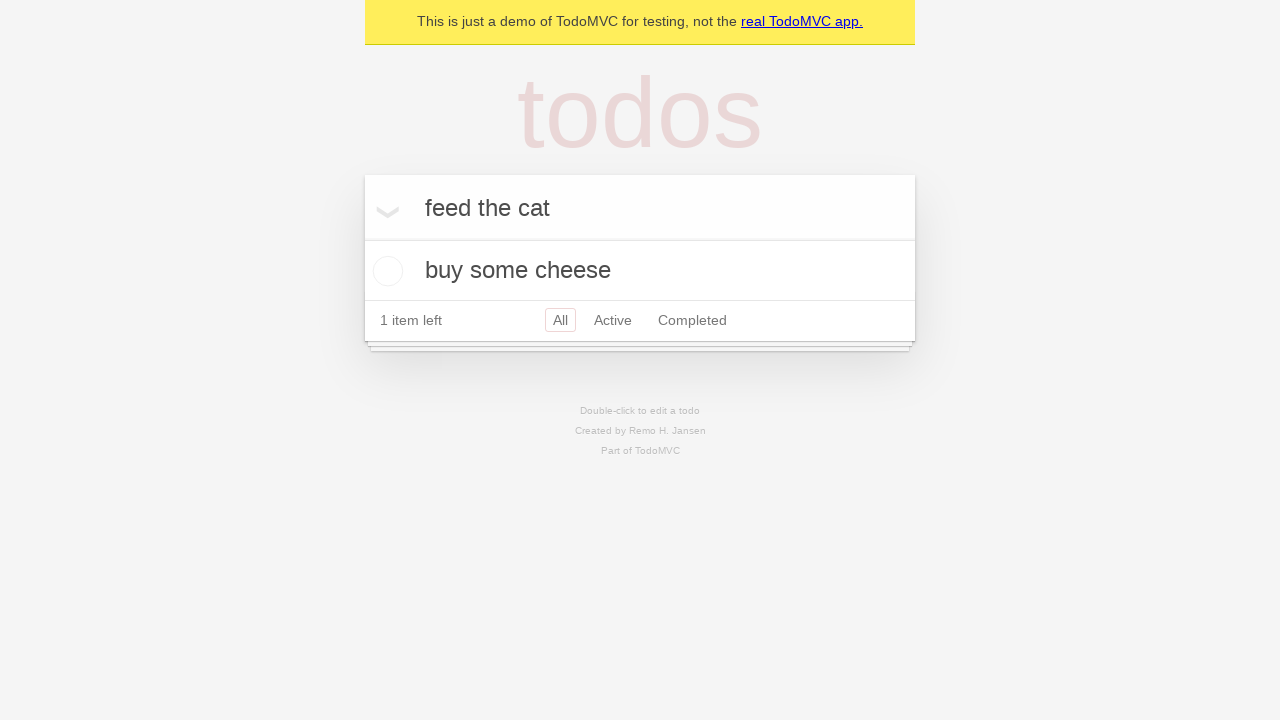

Pressed Enter to create todo 'feed the cat' on internal:attr=[placeholder="What needs to be done?"i]
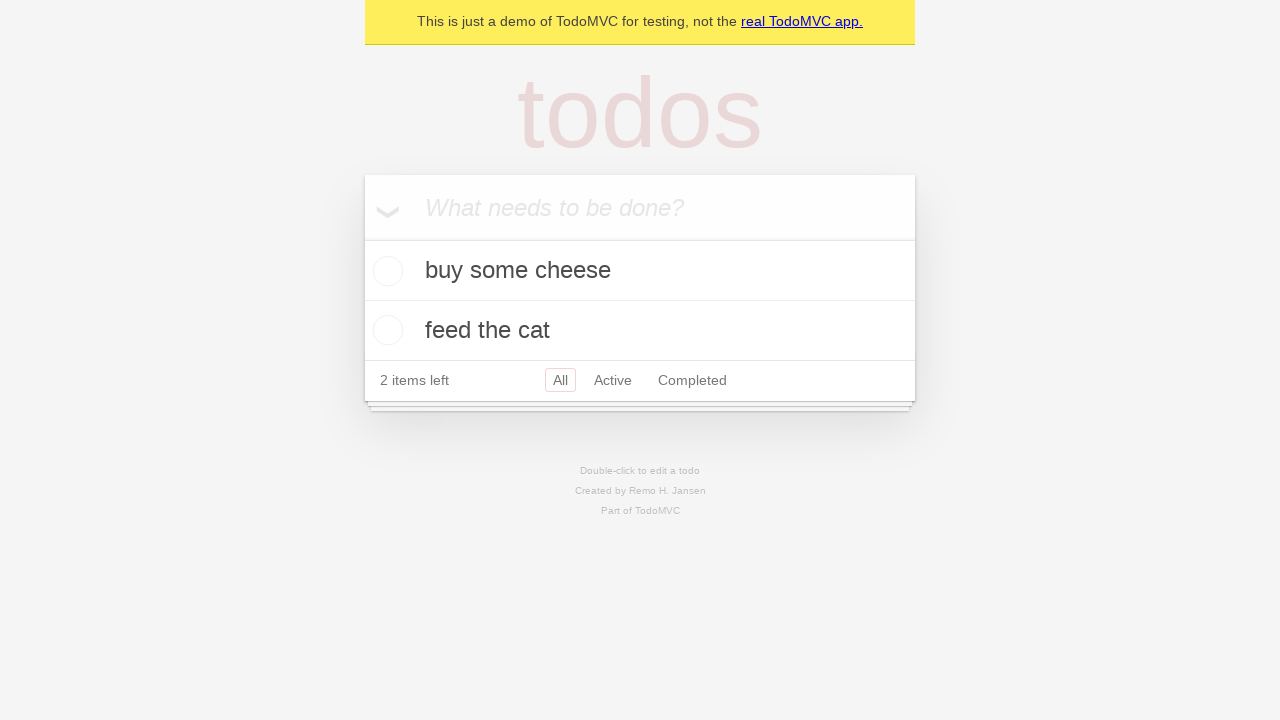

Filled todo input with 'book a doctors appointment' on internal:attr=[placeholder="What needs to be done?"i]
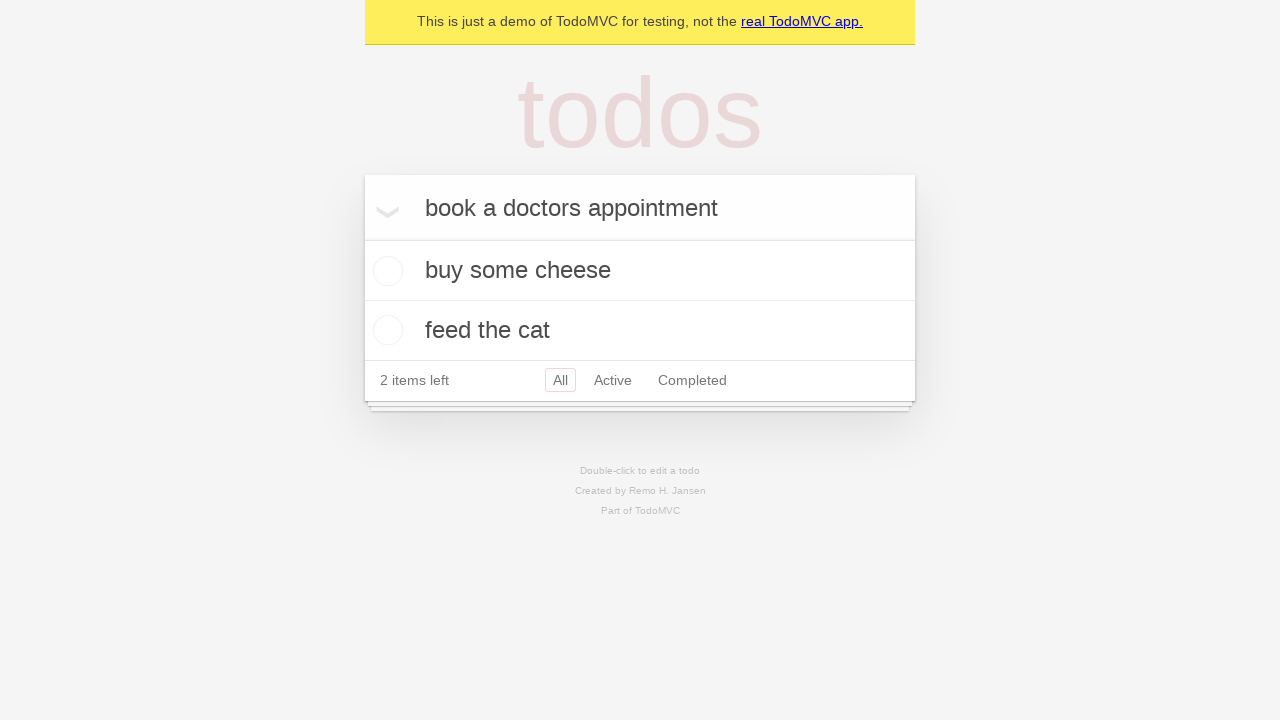

Pressed Enter to create todo 'book a doctors appointment' on internal:attr=[placeholder="What needs to be done?"i]
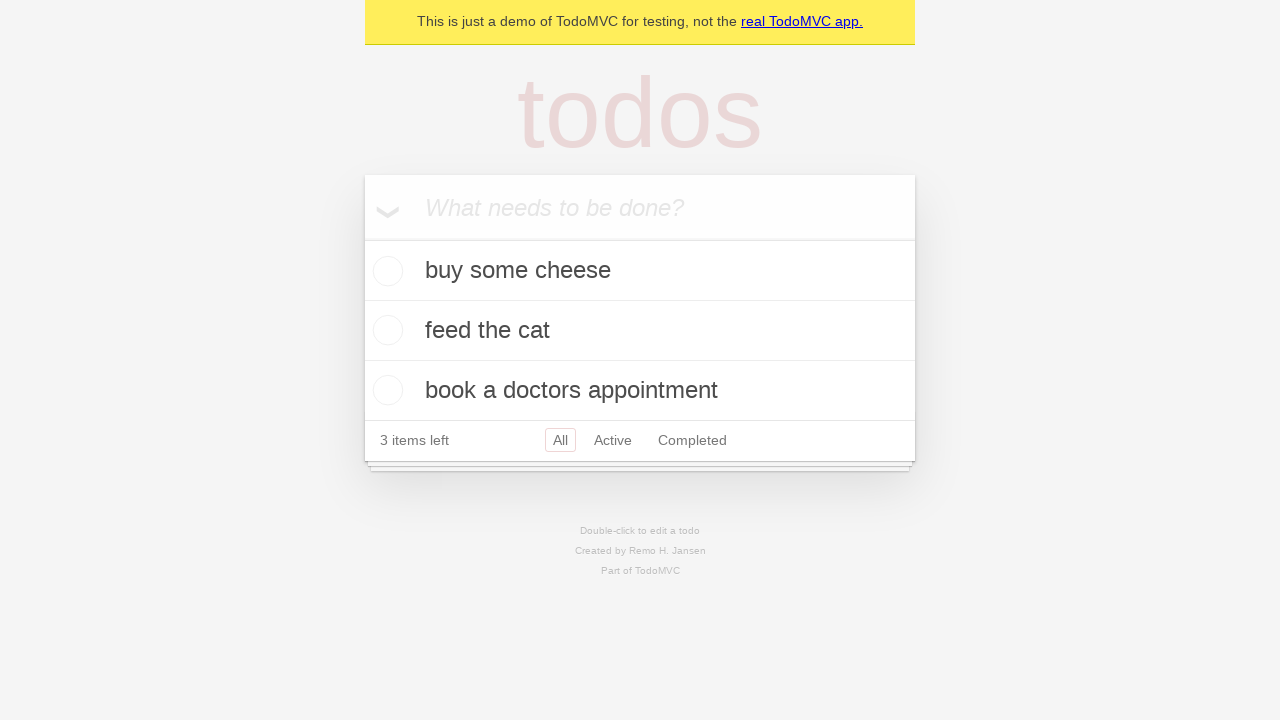

Waited for all three todos to be created
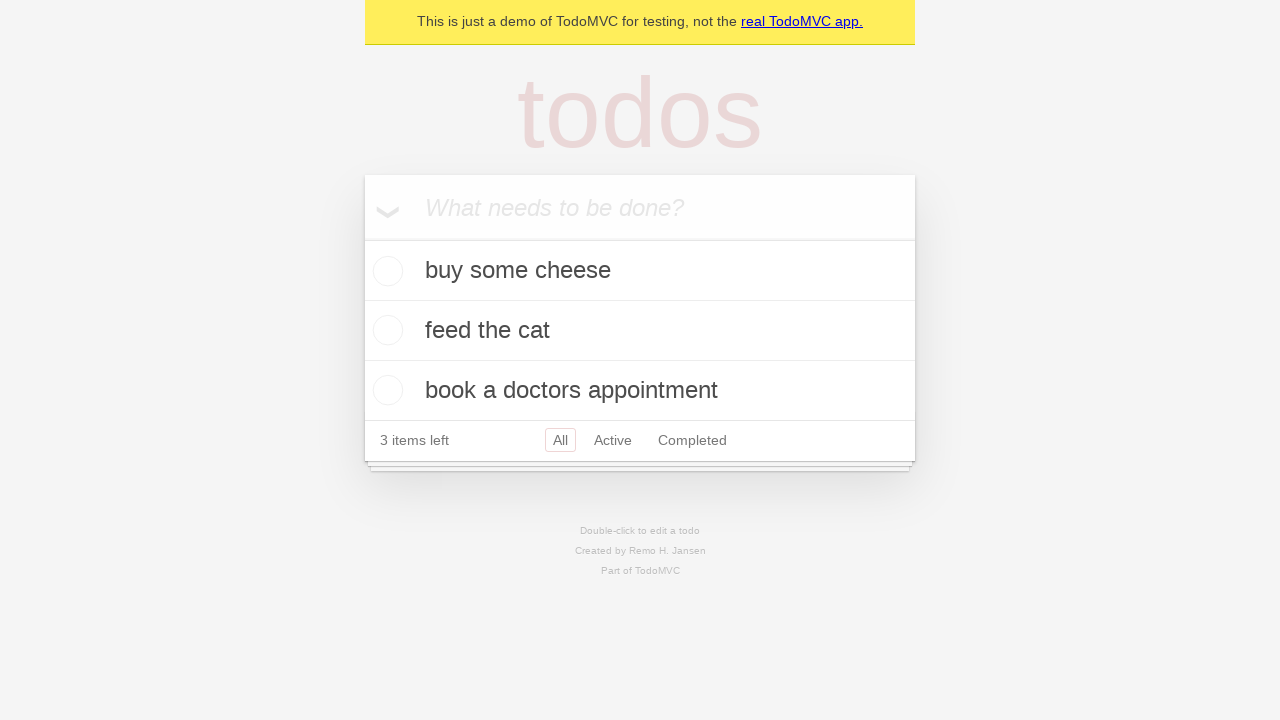

Checked the first todo item to mark it as completed at (385, 271) on .todo-list li .toggle >> nth=0
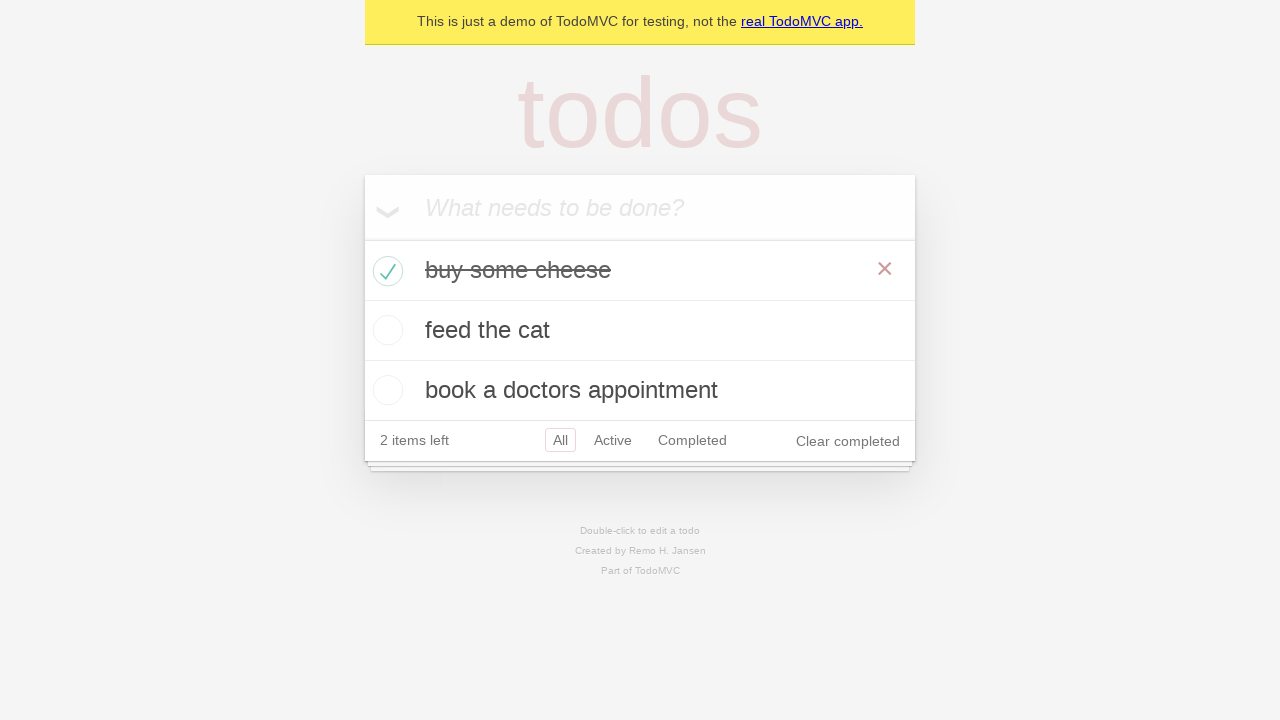

Verified 'Clear completed' button is displayed
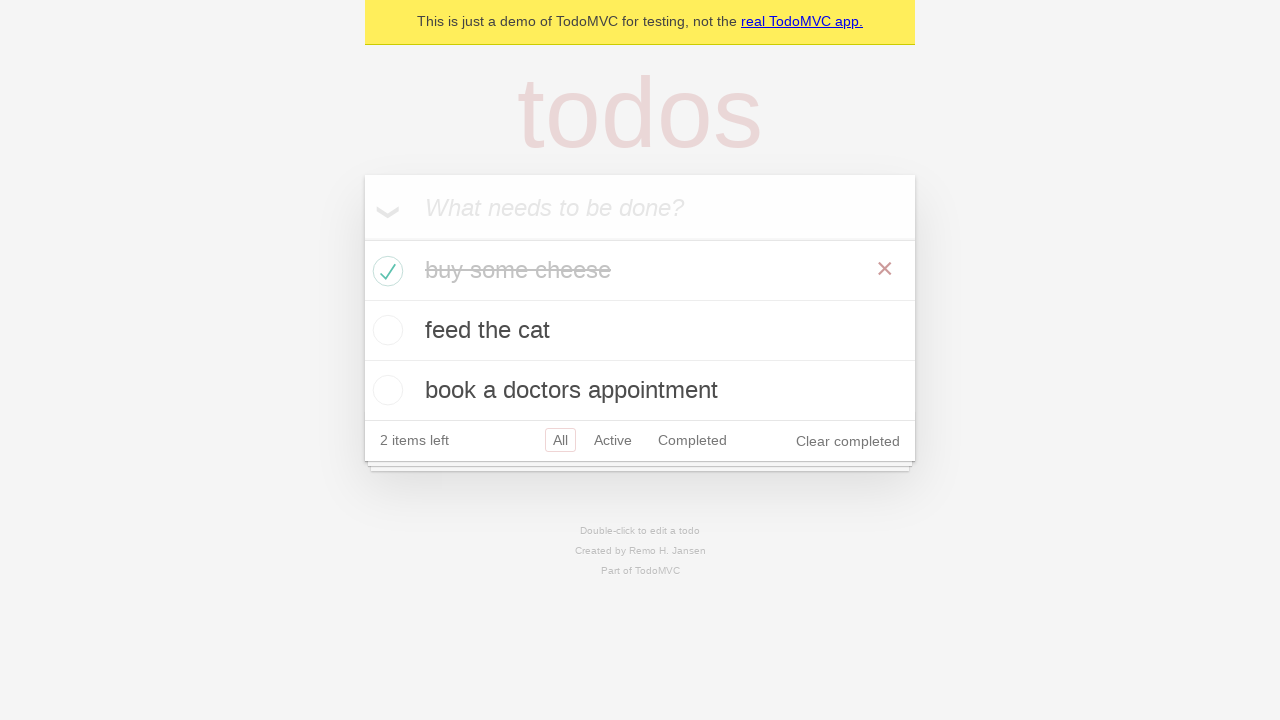

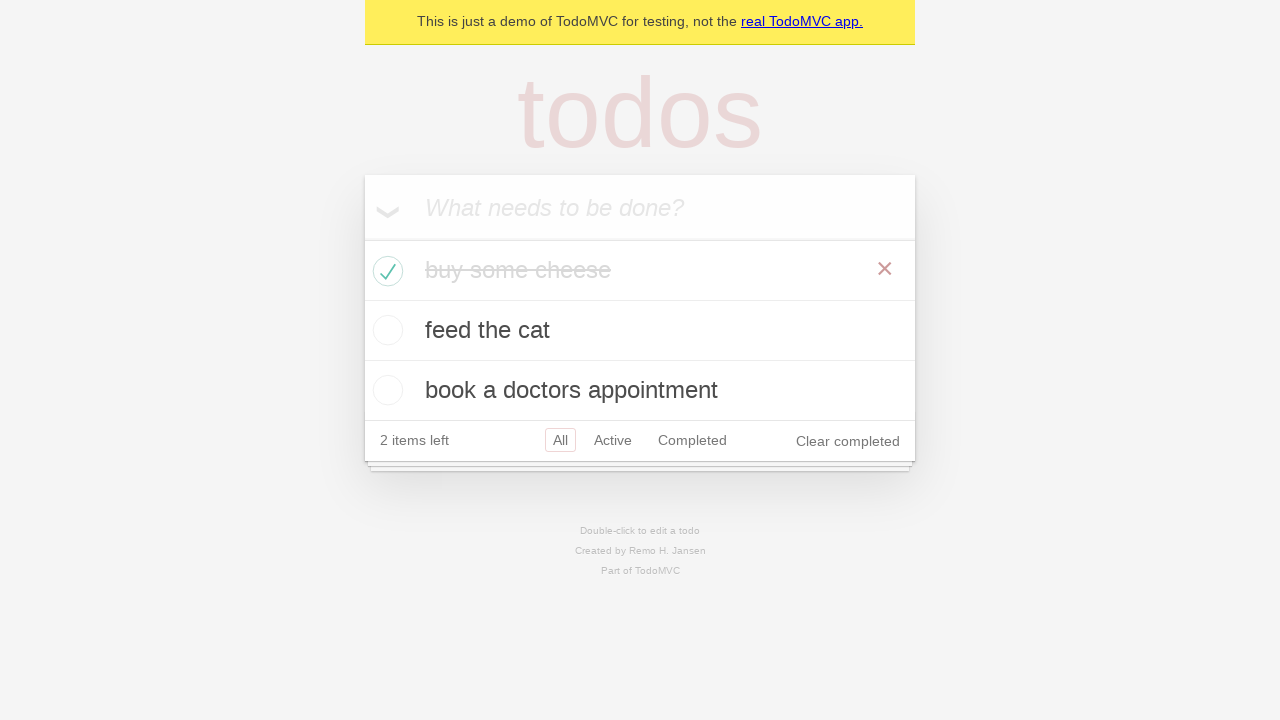